Tests navigation through DemoQA website elements section, clicking links that open new windows, and verifying response messages for different link types

Starting URL: https://demoqa.com/

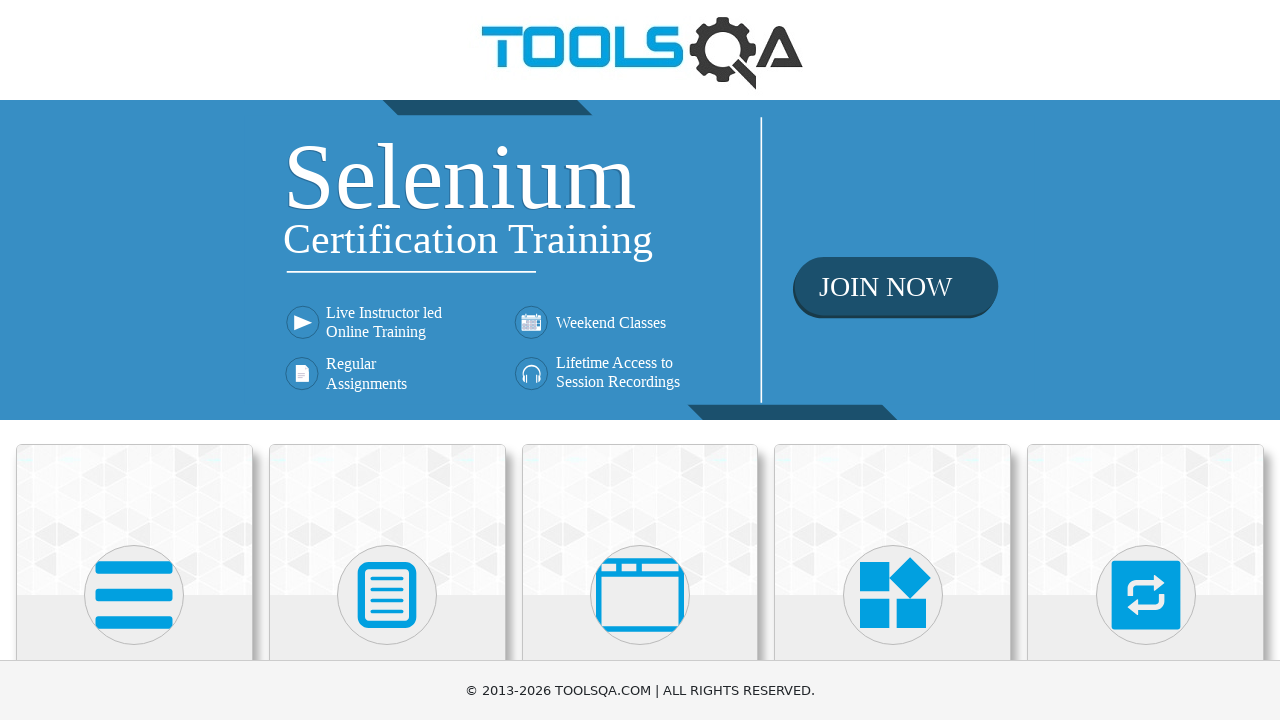

Clicked on Elements section at (134, 360) on xpath=//h5[text()='Elements']
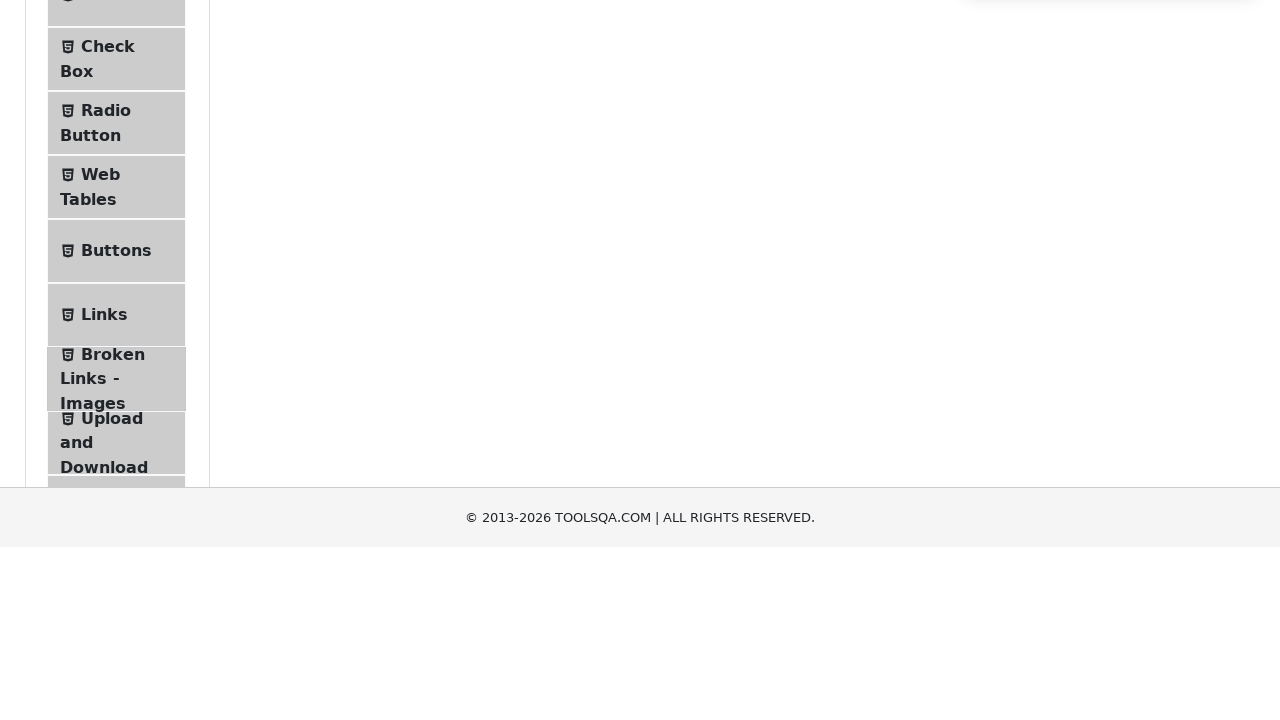

Clicked on Links menu option at (104, 581) on xpath=//span[text()='Links']
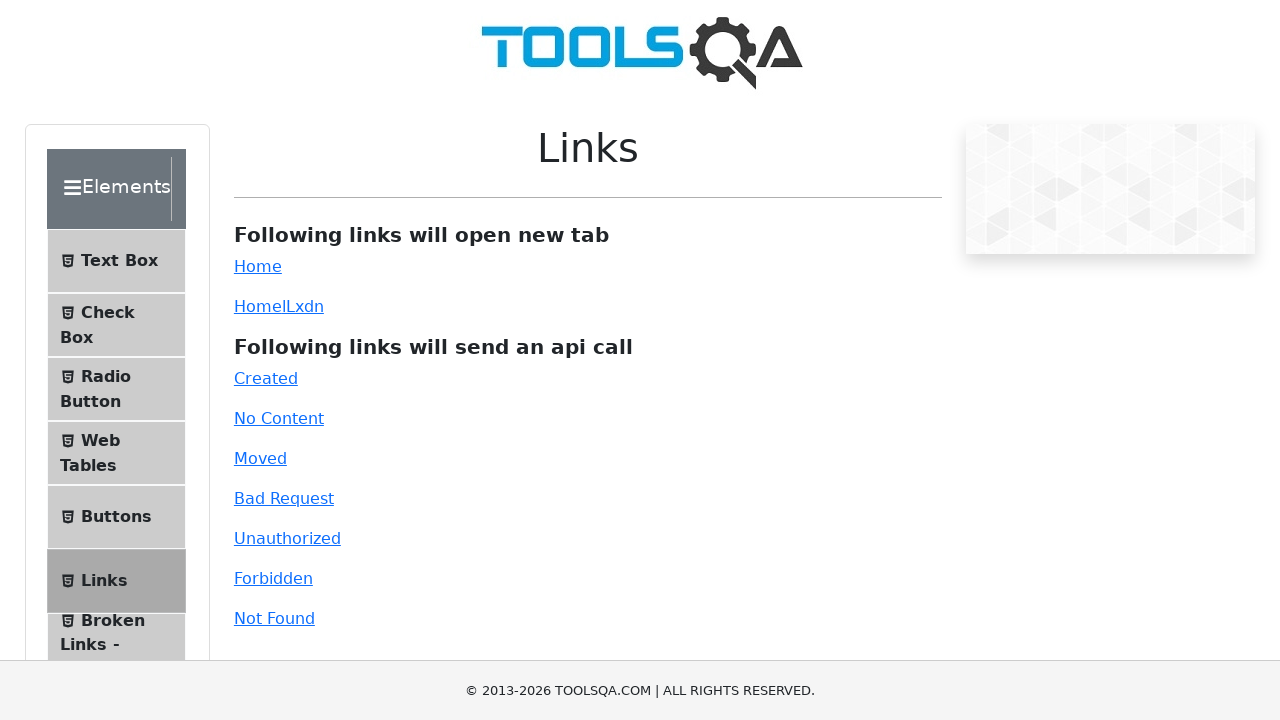

Clicked on Home link to open in new window at (258, 266) on text=Home
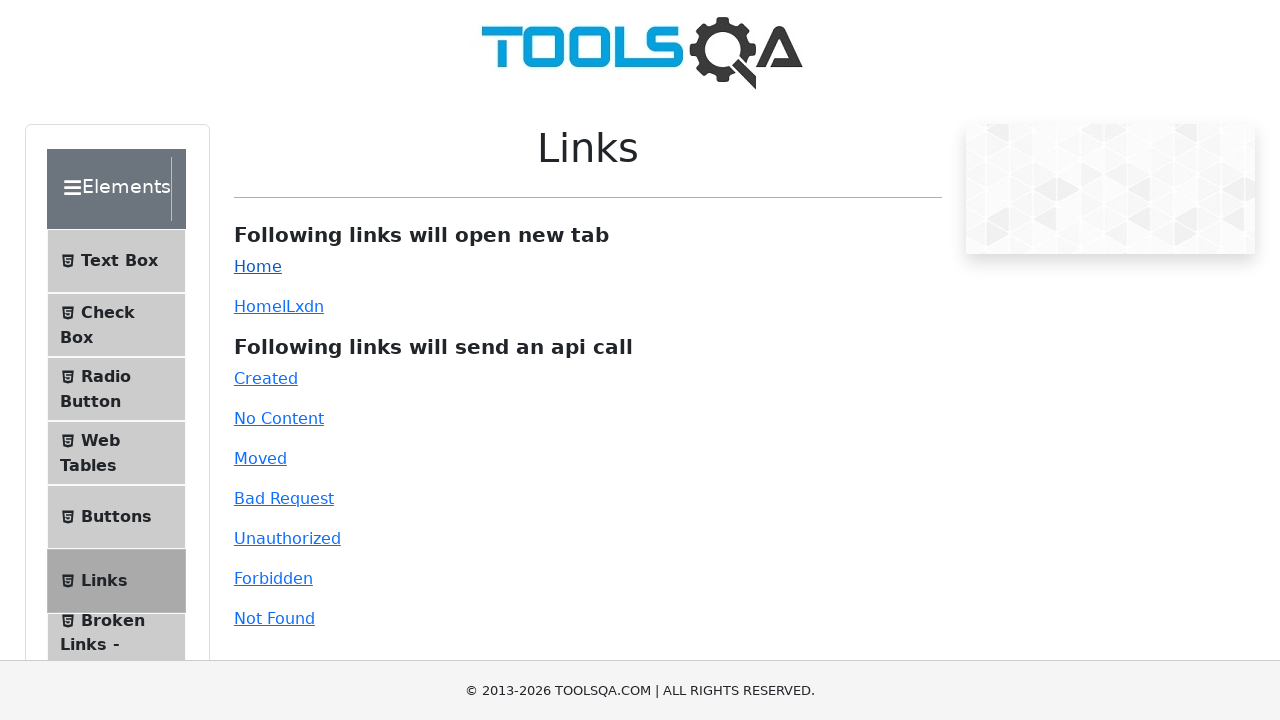

New window opened
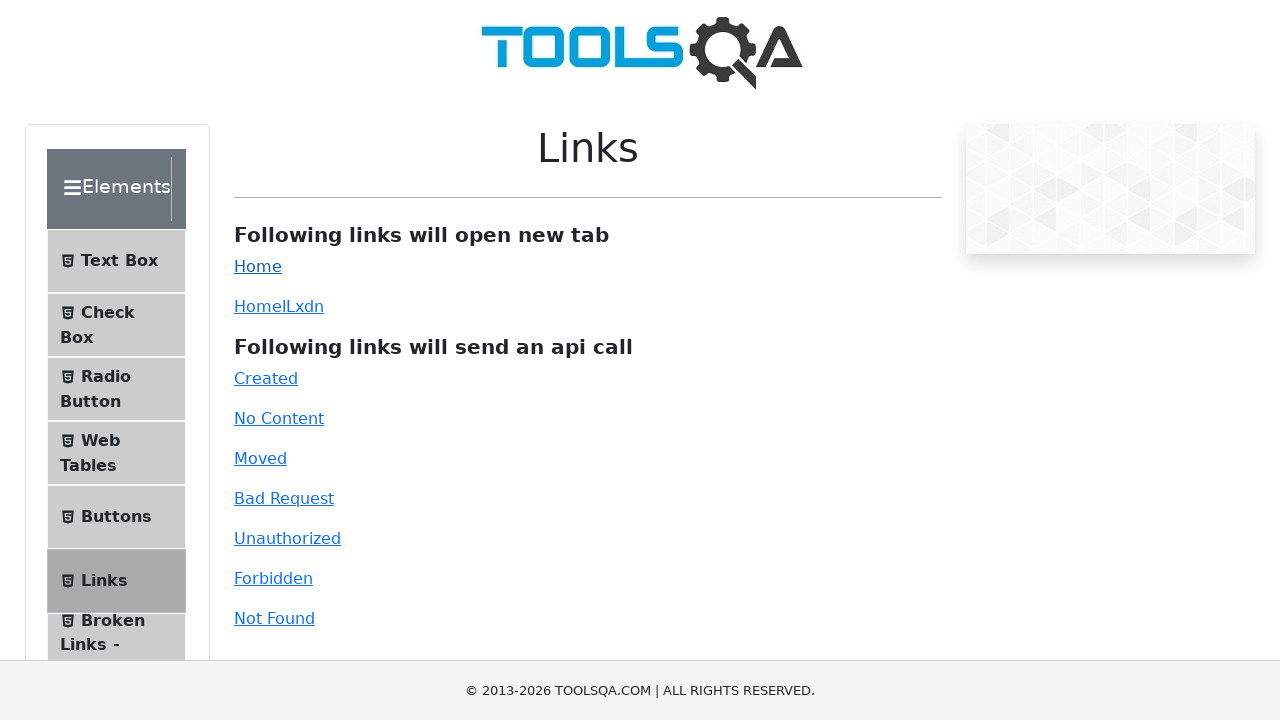

Verified new page URL is https://demoqa.com/
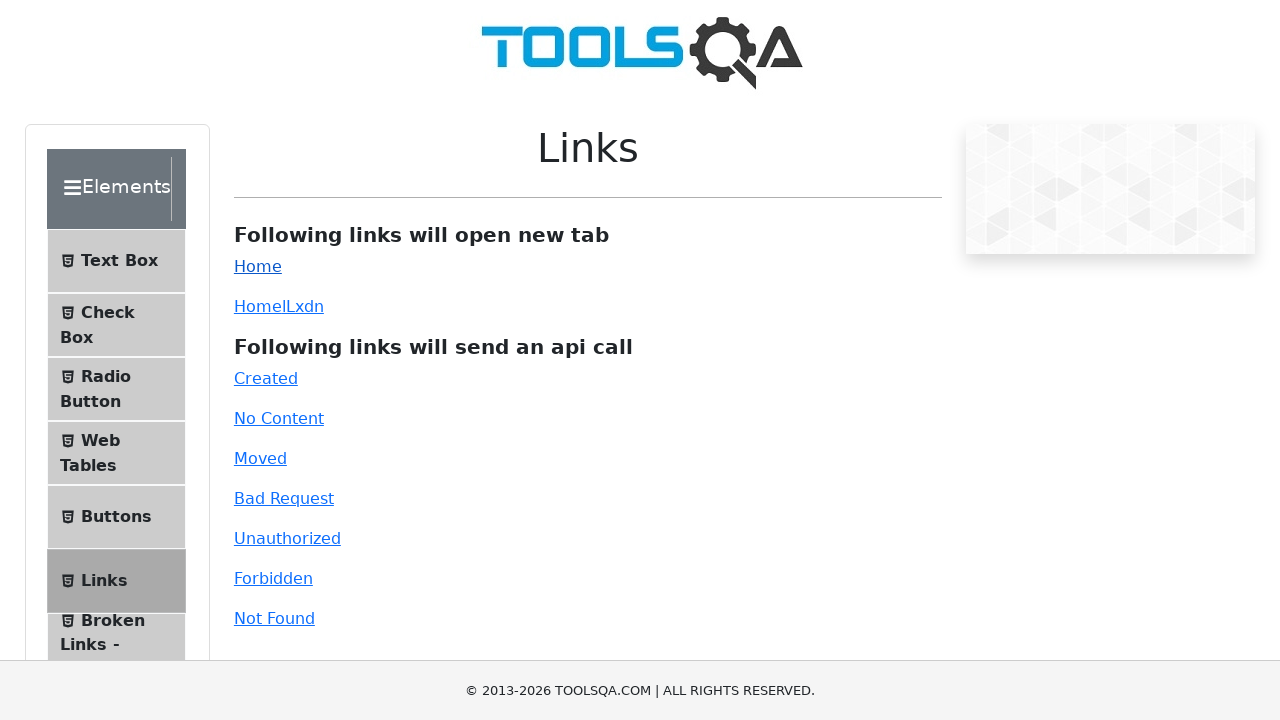

Closed the new window
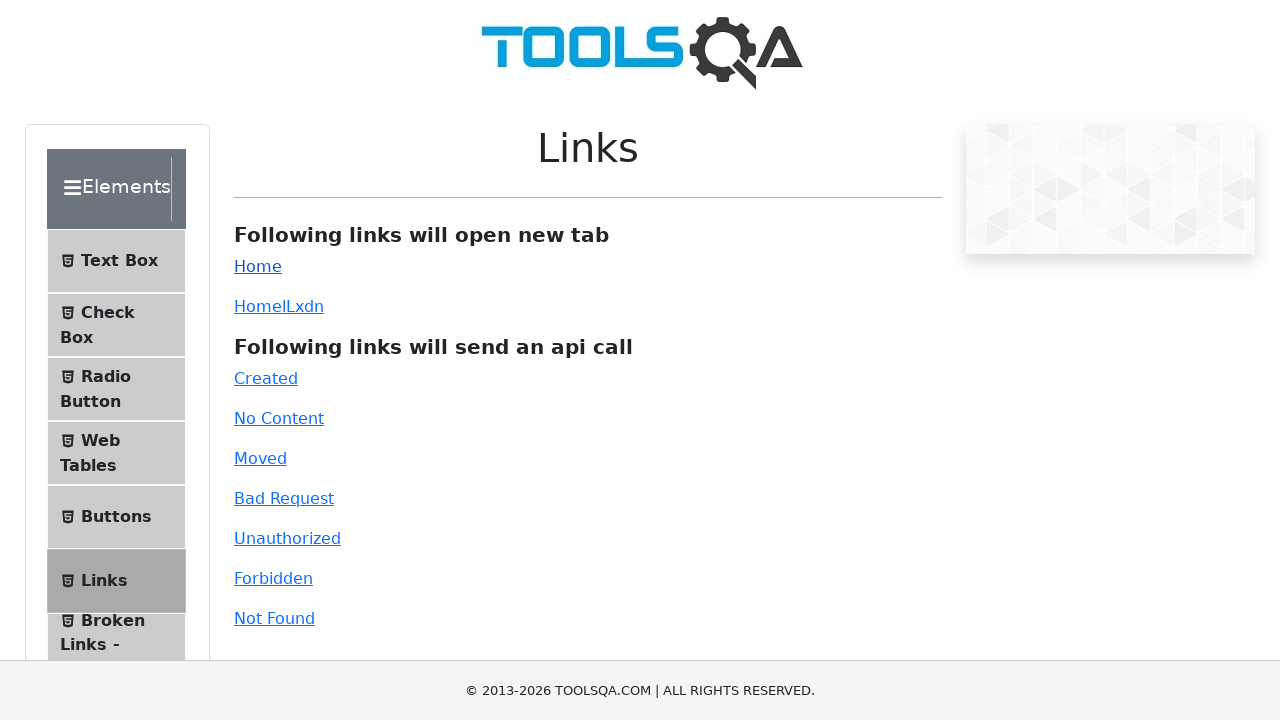

Clicked on Moved link at (260, 458) on text=Moved
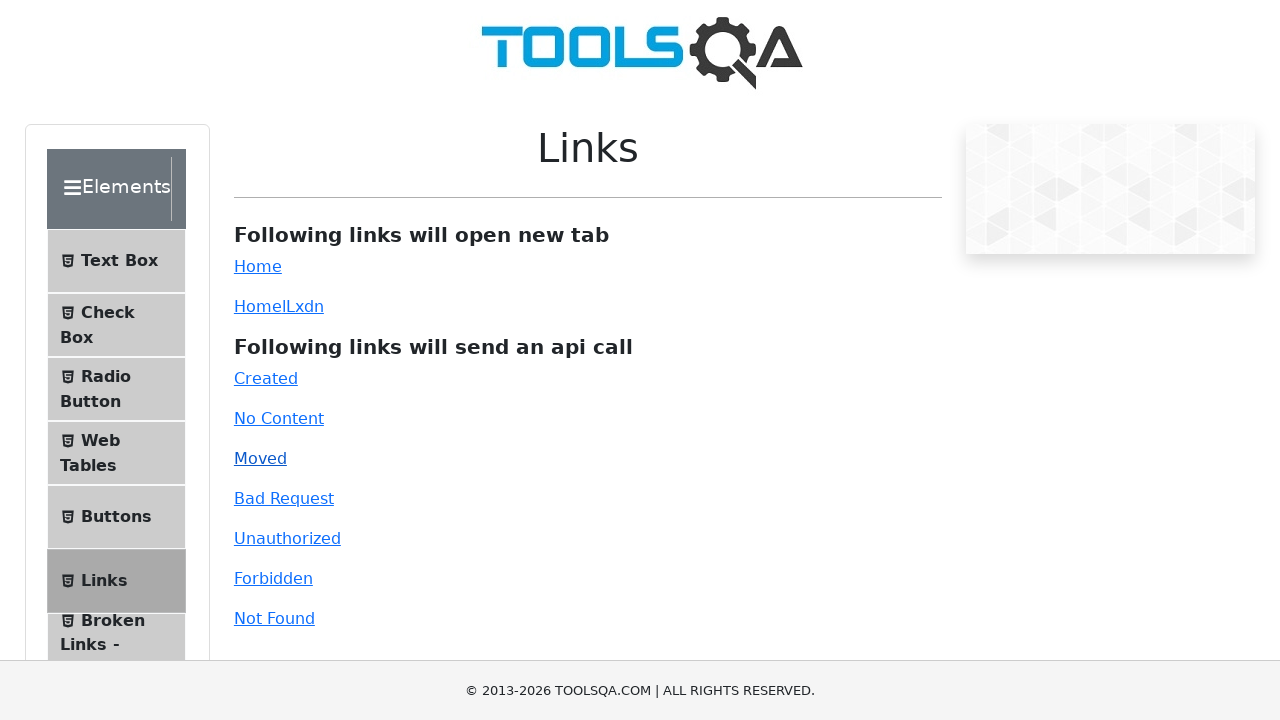

Response message element appeared
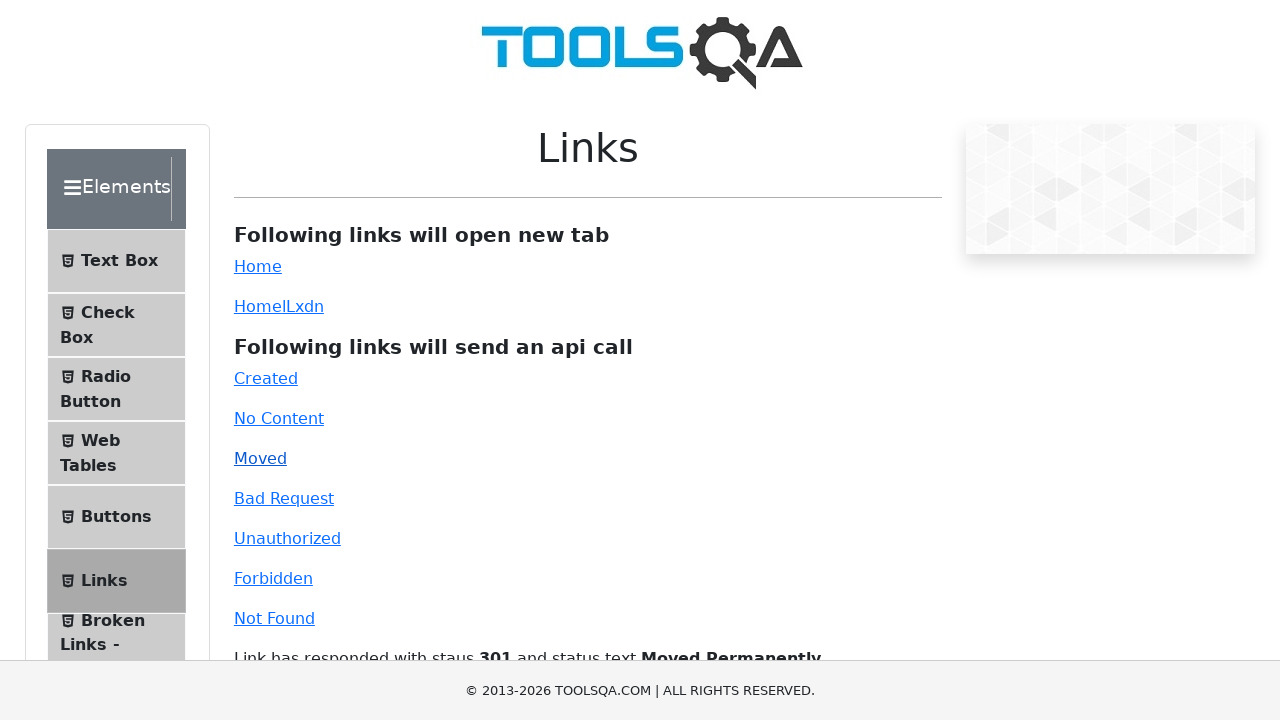

Retrieved response message text
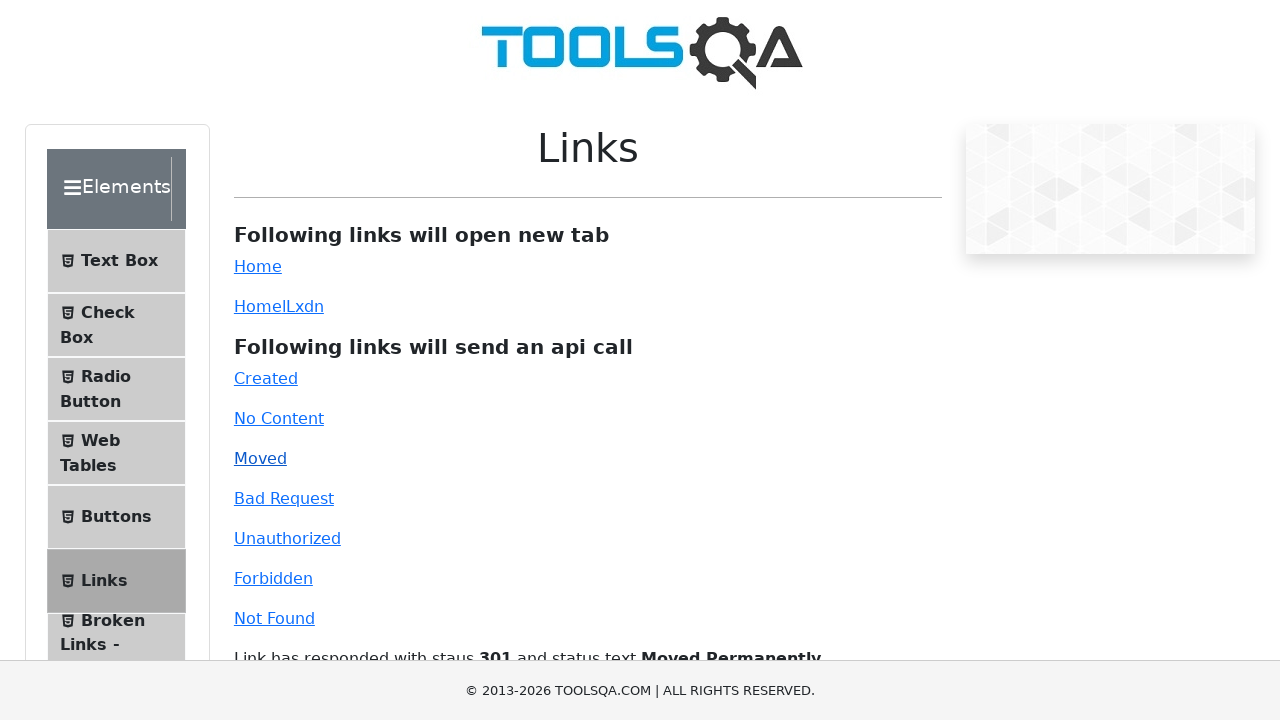

Verified response message contains '301 Moved Permanently' status
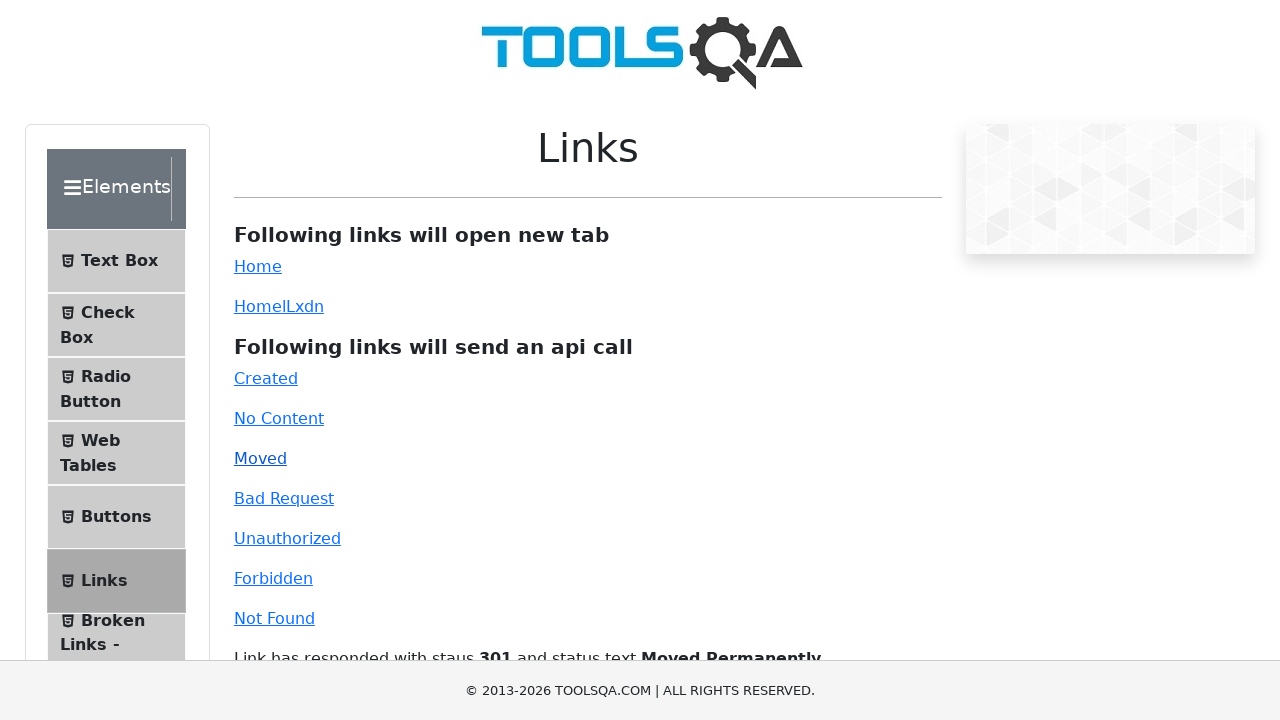

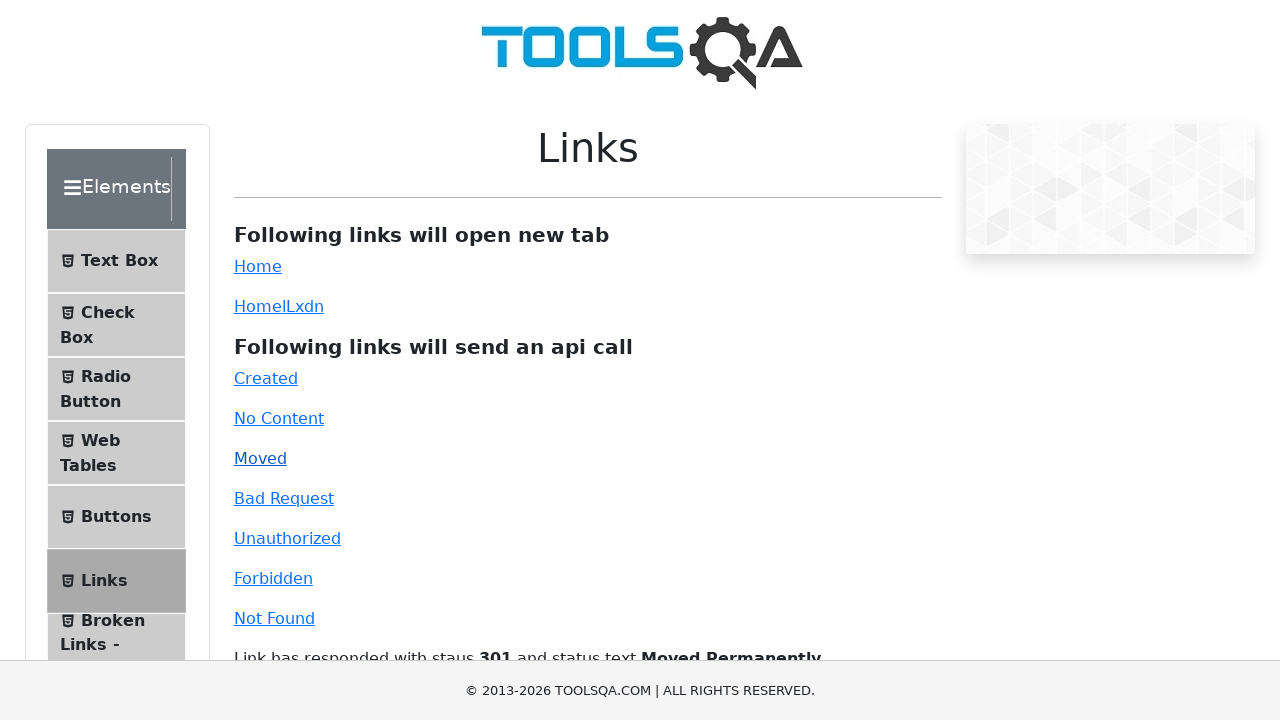